Tests navigation on the Selenium website by clicking on the Blog link, clicking on an element, and then navigating back twice

Starting URL: https://www.selenium.dev

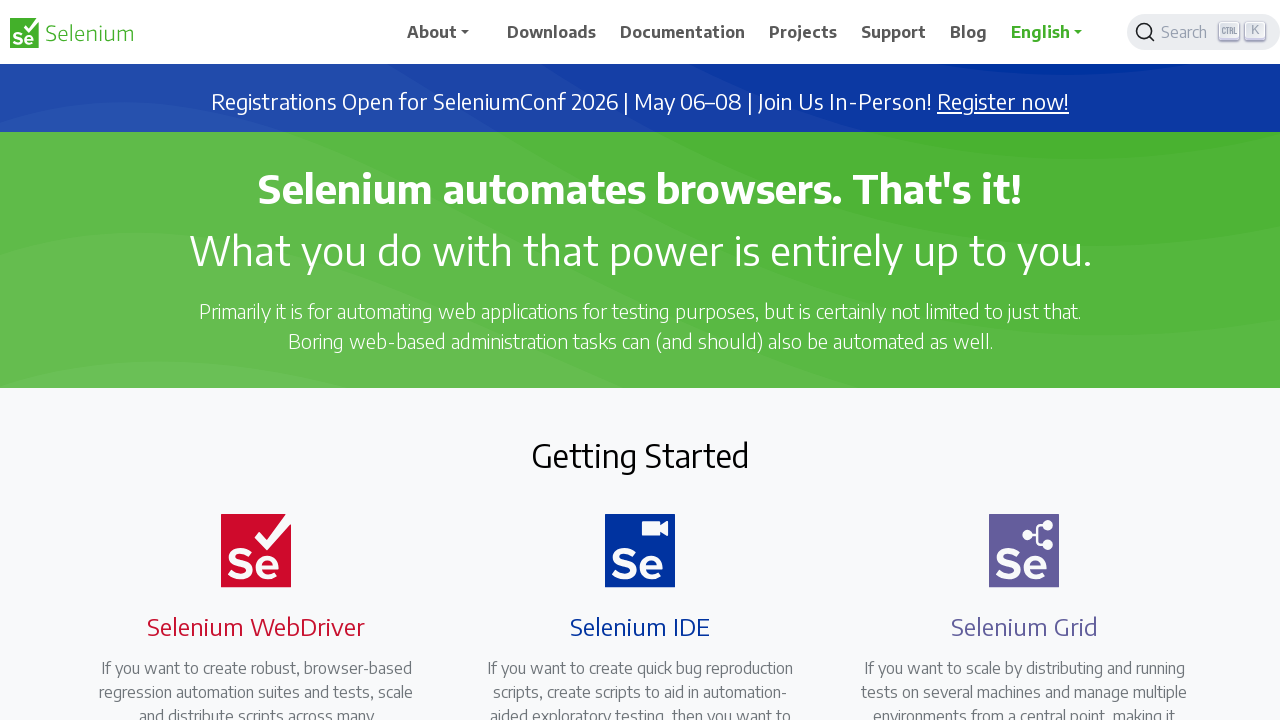

Navigated to Selenium website
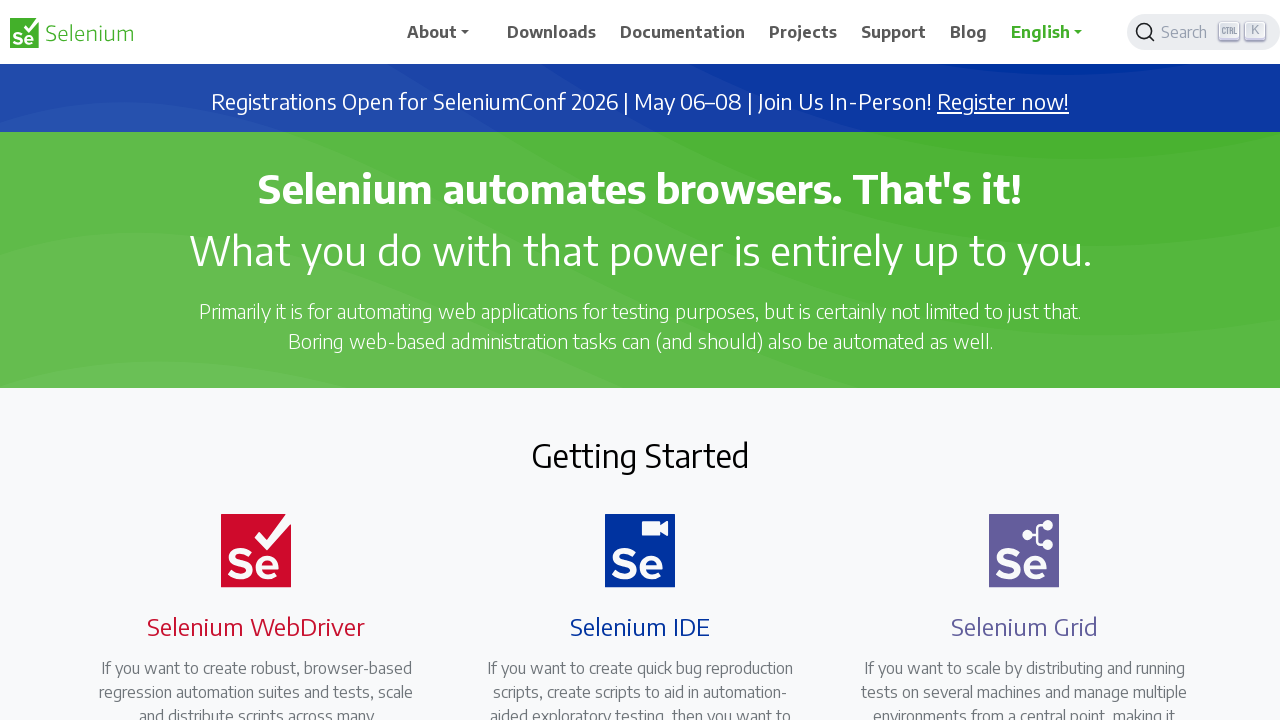

Clicked on Blog link at (969, 32) on xpath=//span[text()='Blog']
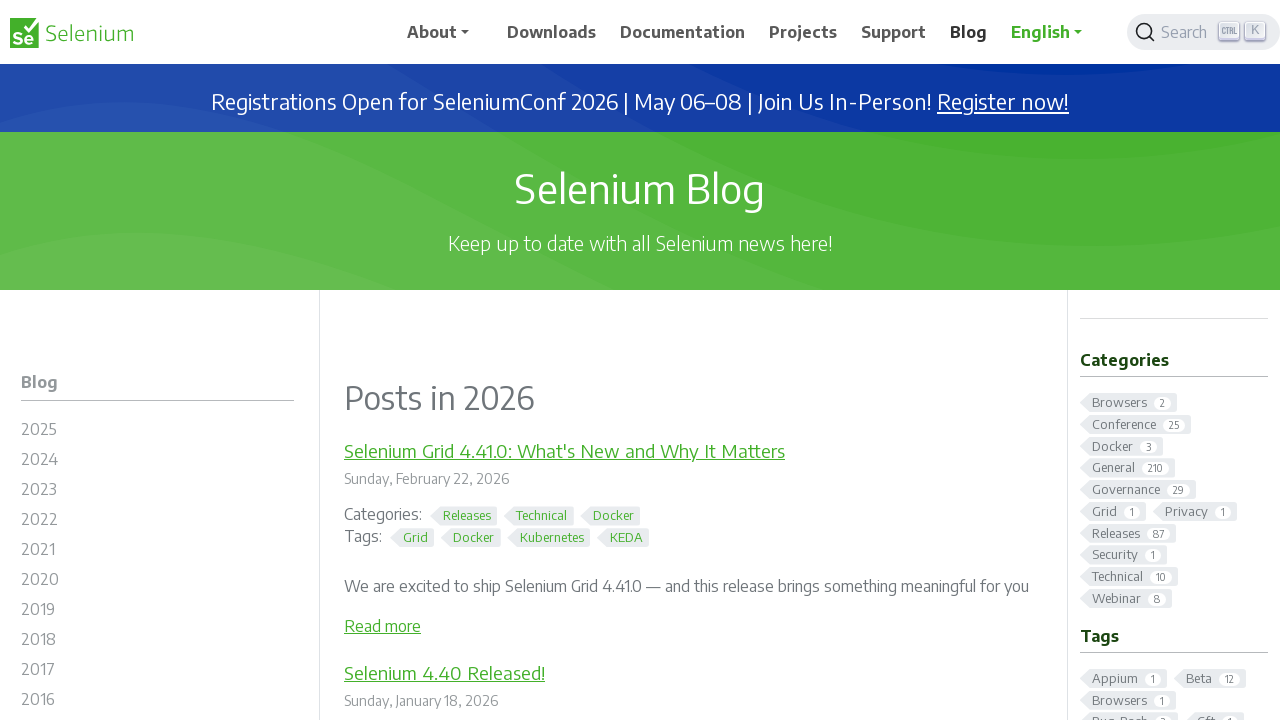

Clicked on third hidden span element at (797, 360) on (//span[@aria-hidden='true'])[3]
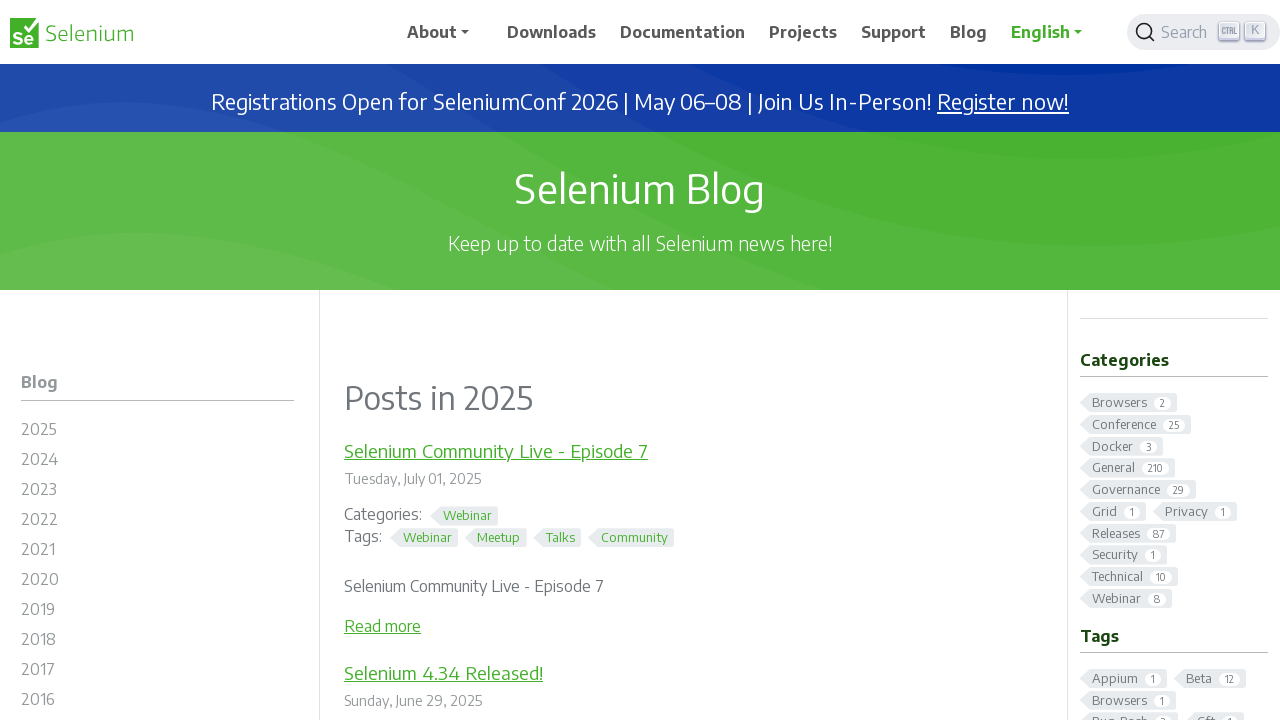

Navigated back once
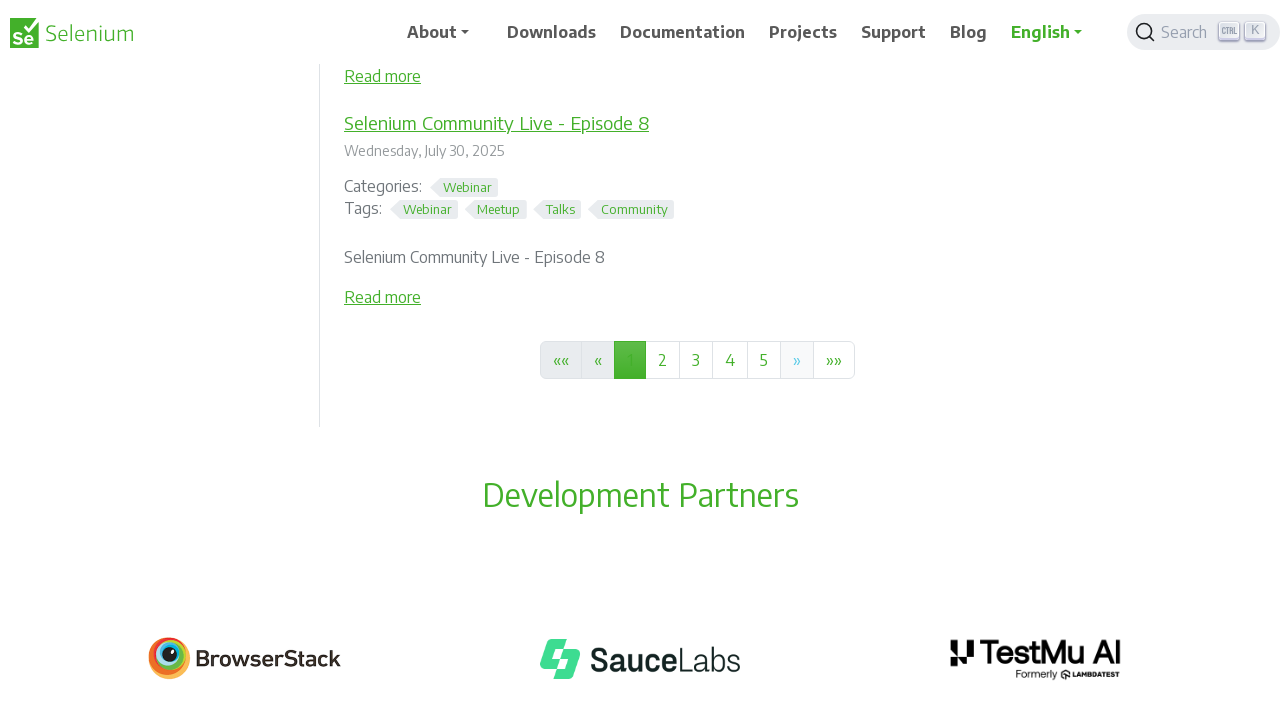

Navigated back twice
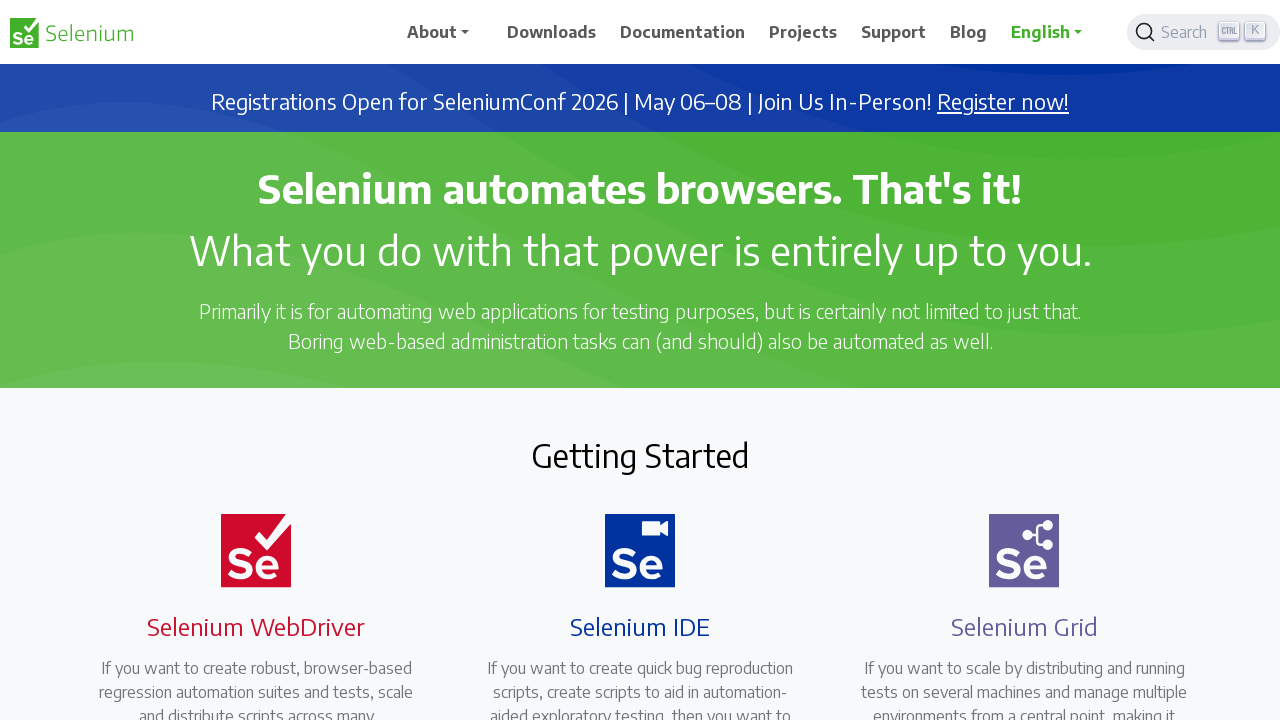

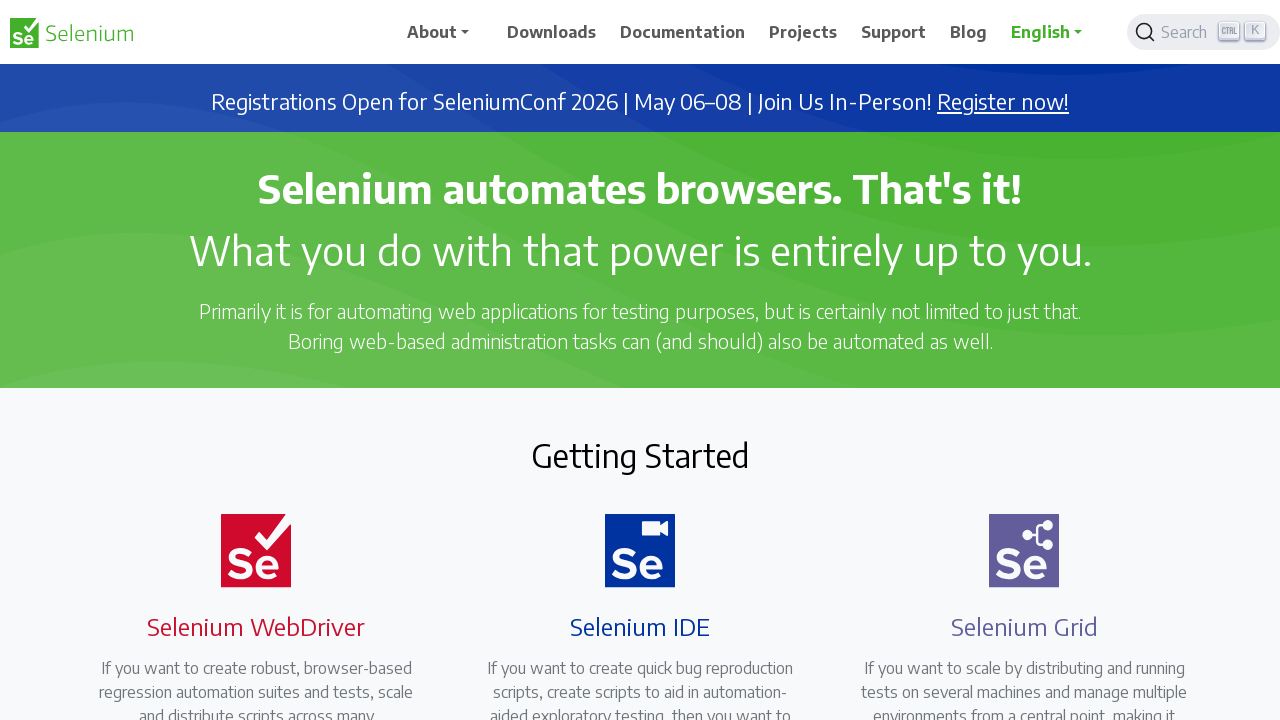